Tests navigation on a personal website by clicking on the About link and waiting for the profile image, then clicking on the Labs link and verifying the repos section appears.

Starting URL: http://luizrabachini.com

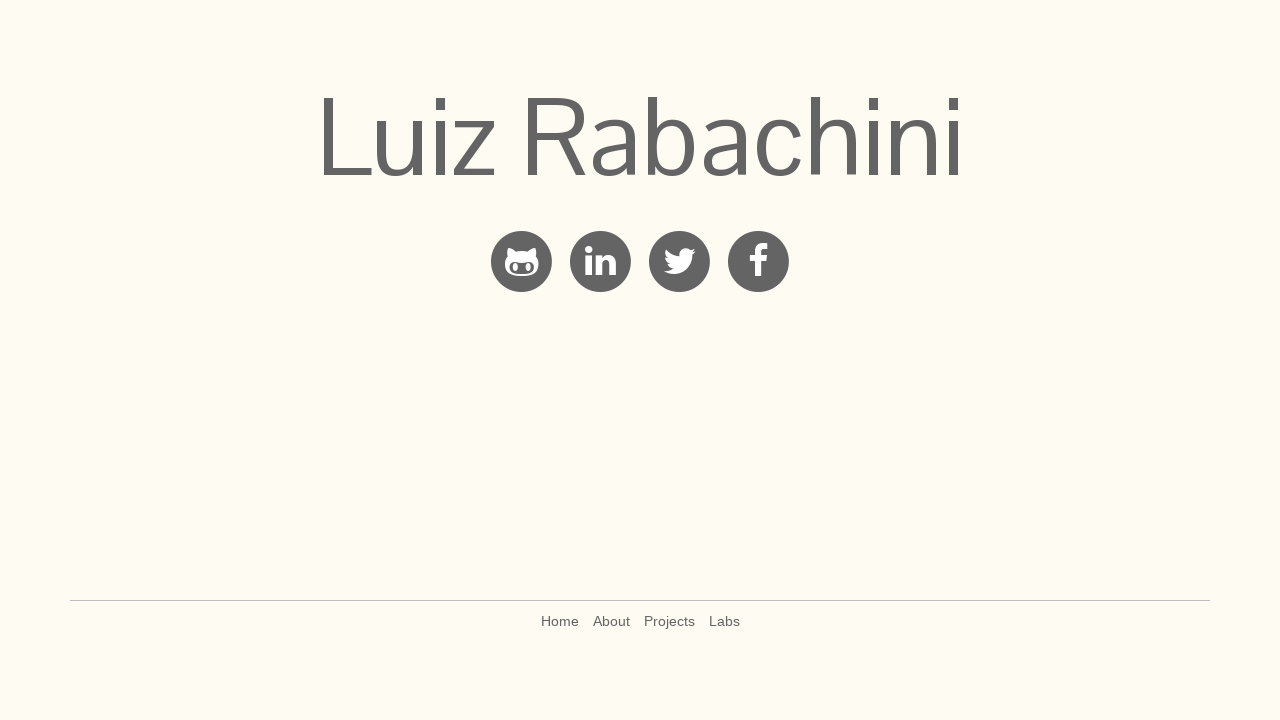

Clicked on About link in footer at (611, 621) on xpath=//*[@id='footer']/div/div/div/div/a[2]
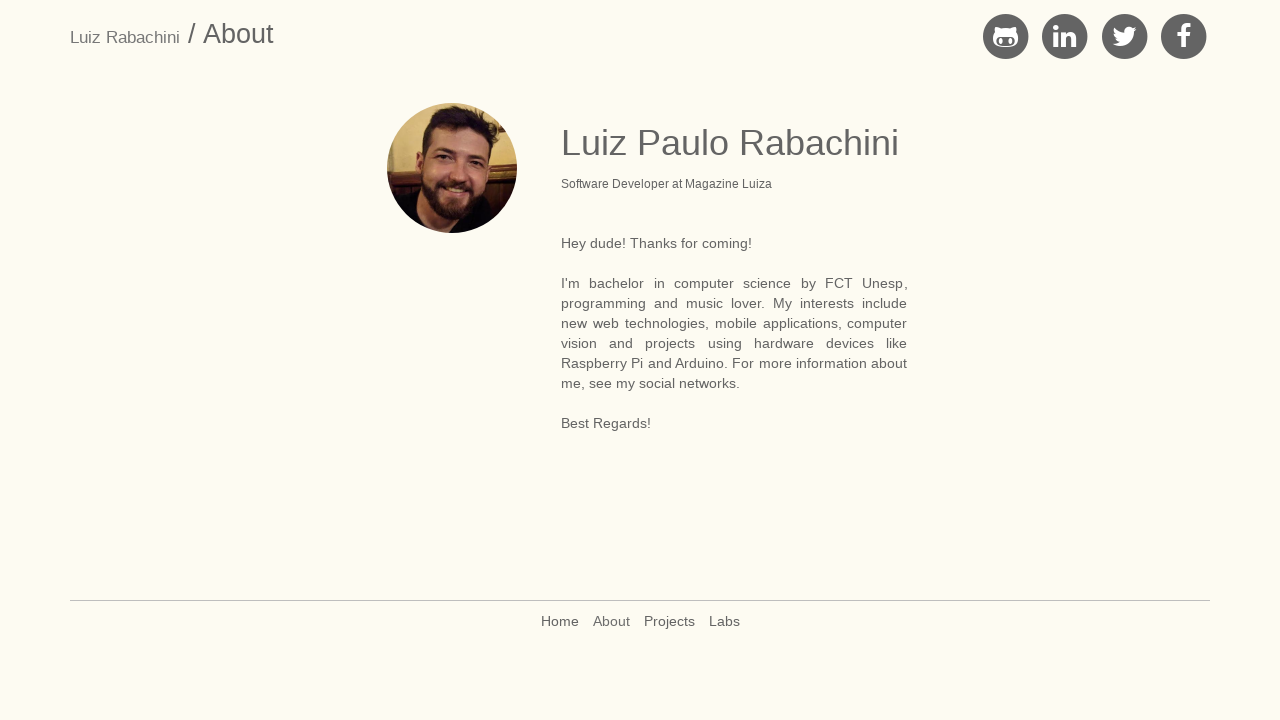

Waited for profile image to appear
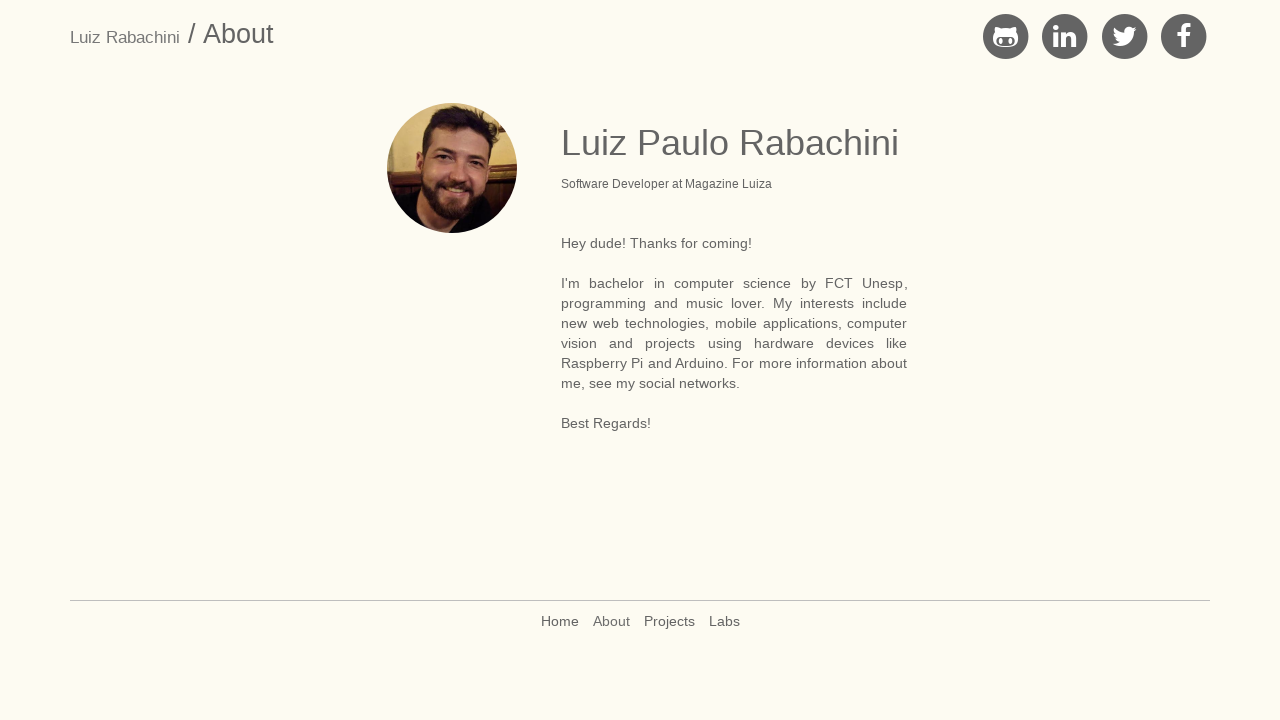

Clicked on Labs link in footer at (724, 621) on xpath=//*[@id='footer']/div/div/div/div/a[4]
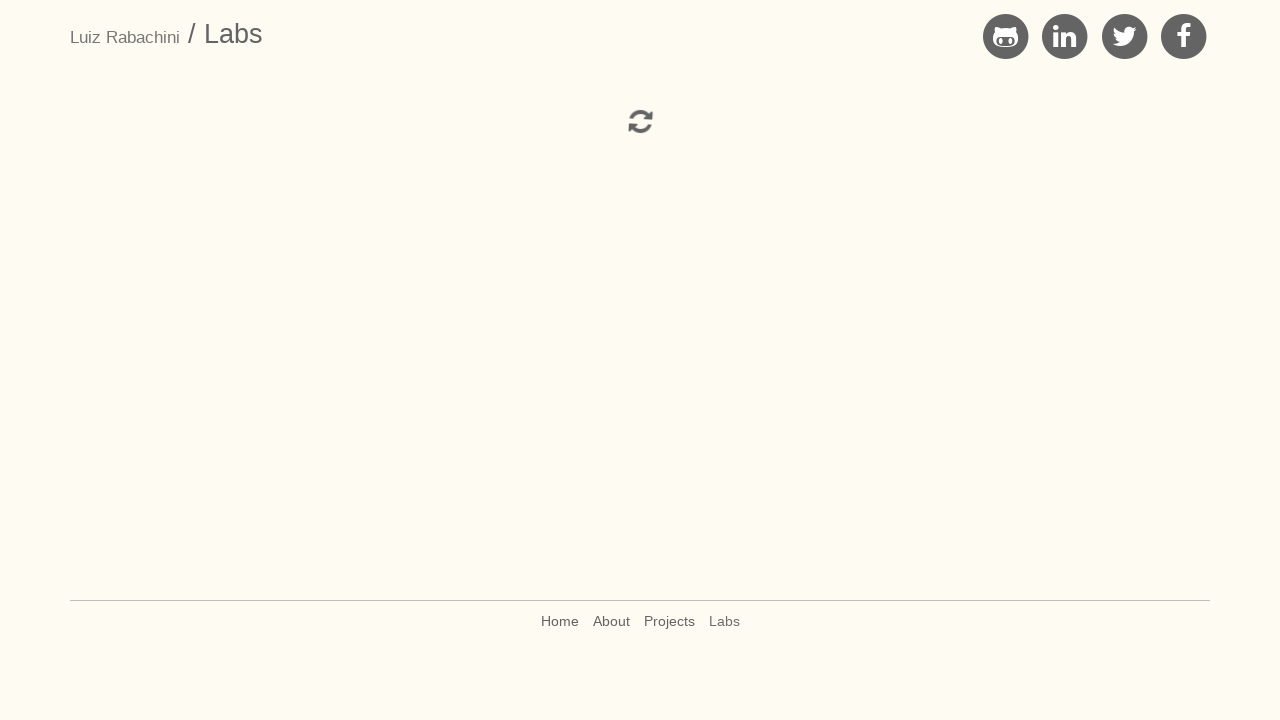

Waited for repos section to appear
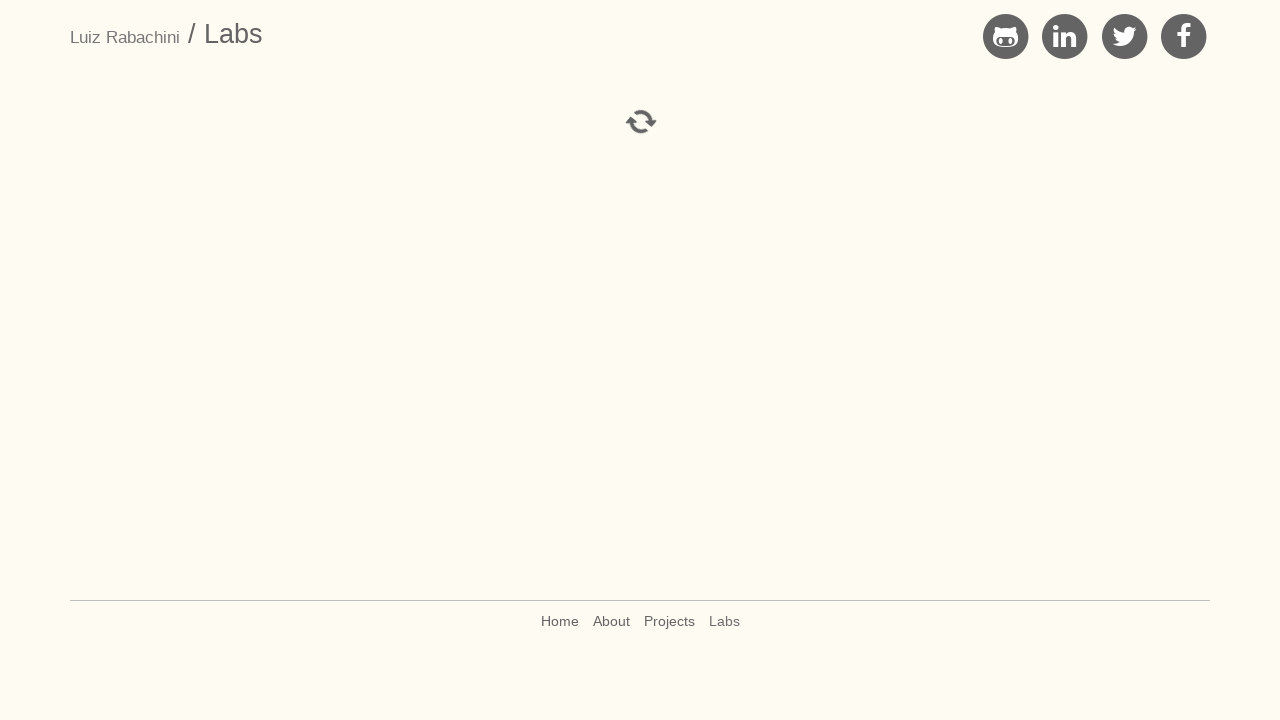

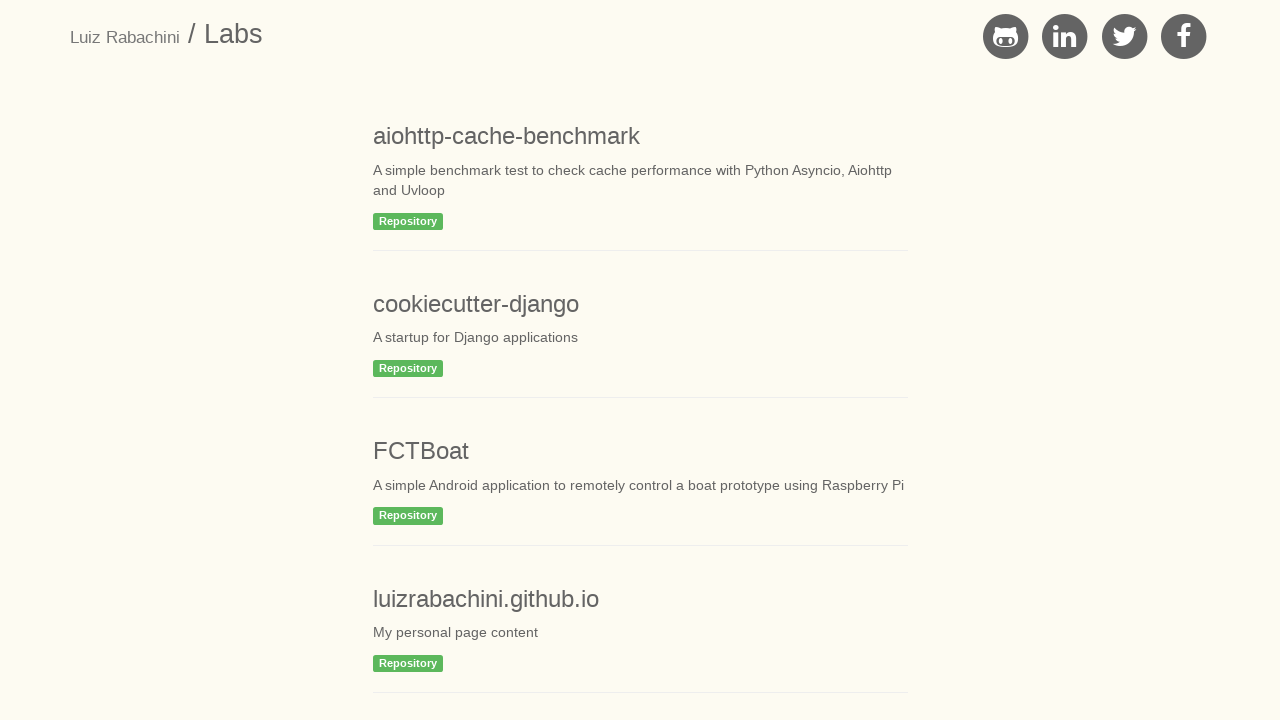